Tests the DemoQA automation practice form by filling out various form fields including first name, last name, email, gender selection, and mobile number.

Starting URL: https://demoqa.com/automation-practice-form

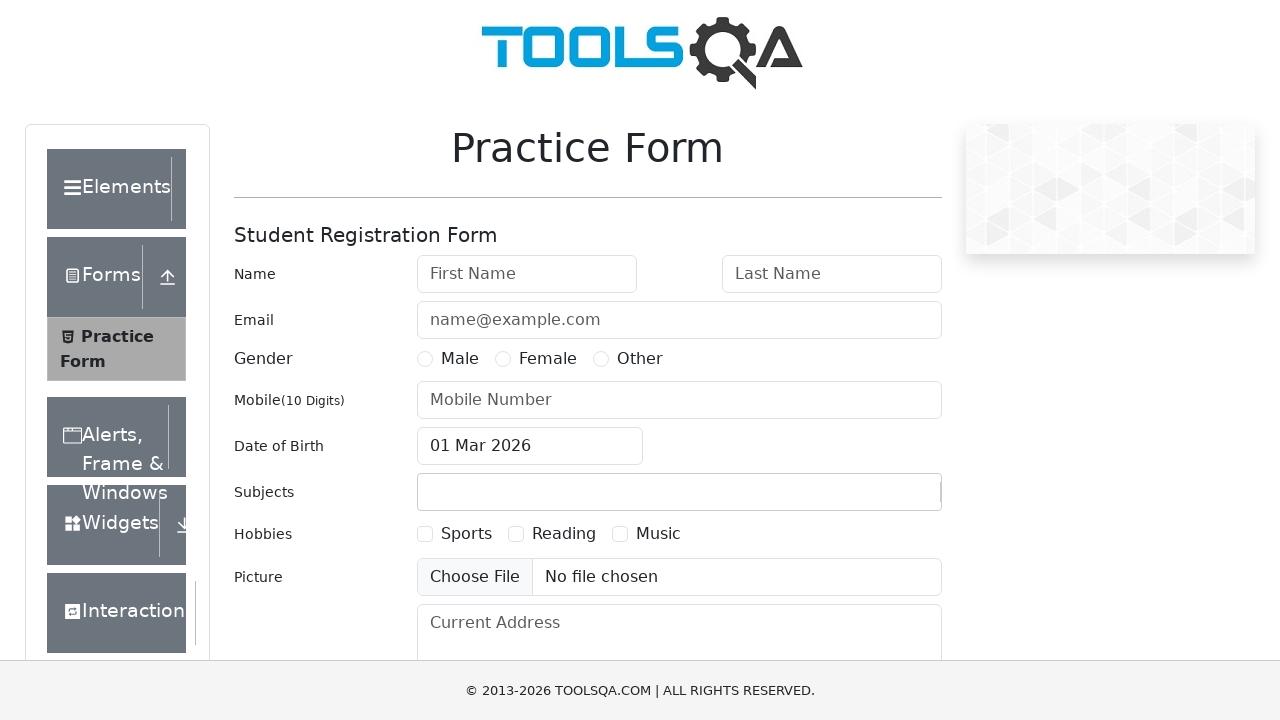

Waited for automation practice form to load (first name field visible)
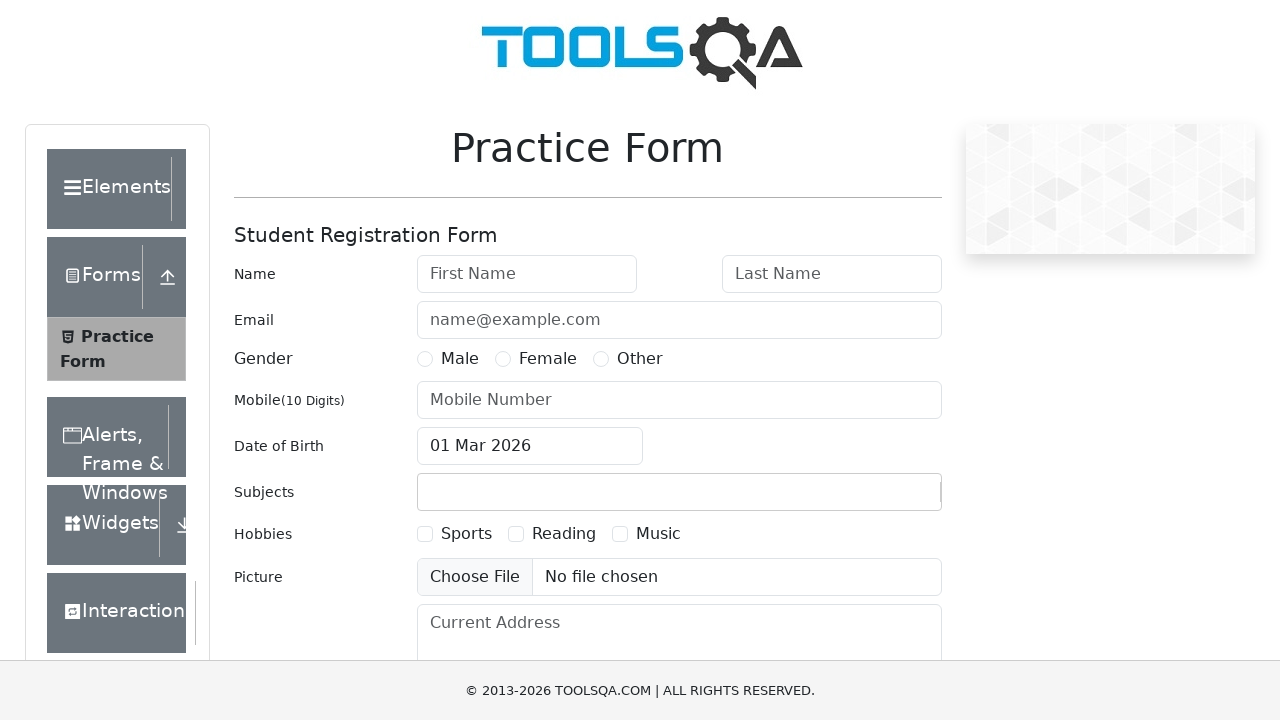

Filled first name field with 'Jennifer' on #firstName
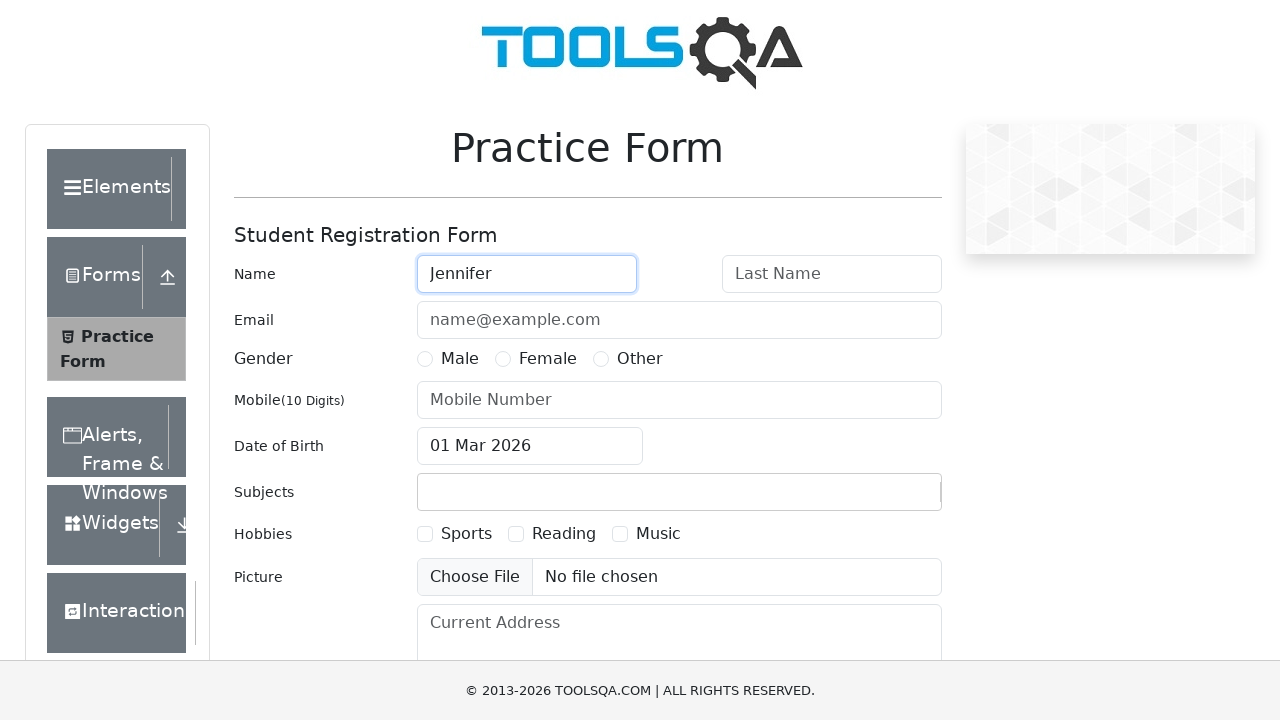

Filled last name field with 'Martinez' on #lastName
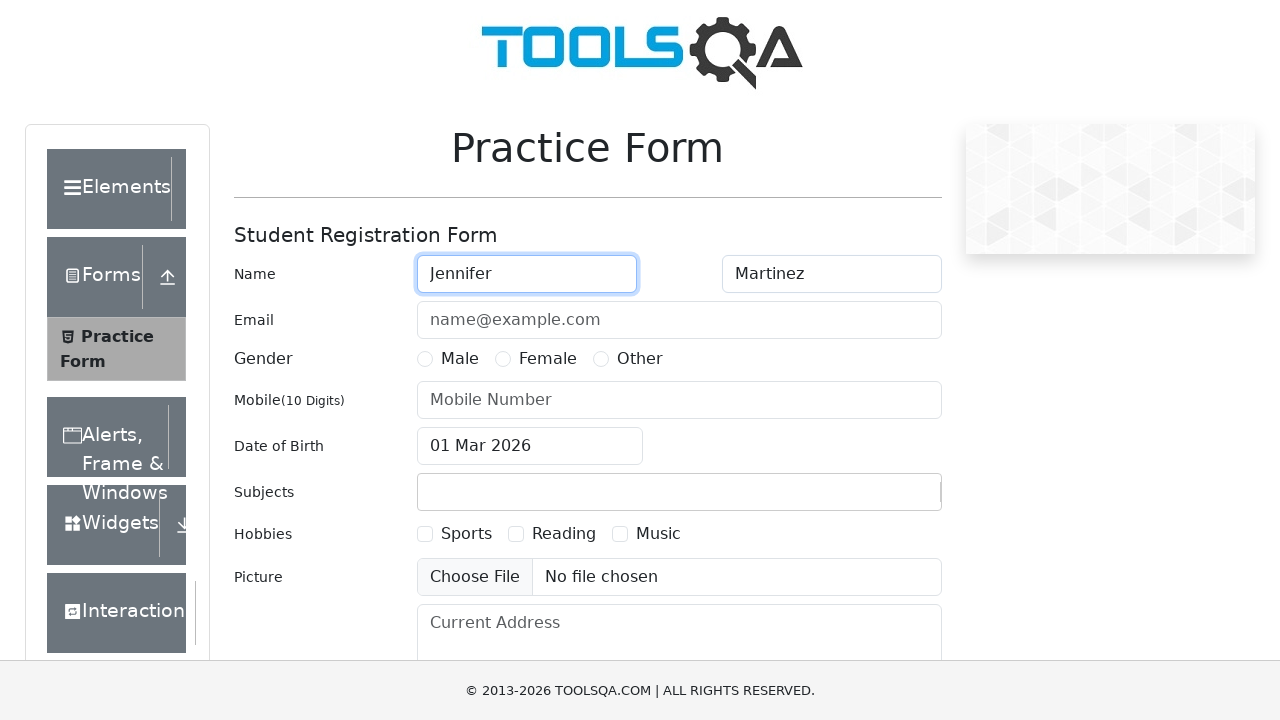

Filled email field with 'jennifer.martinez@example.com' on #userEmail
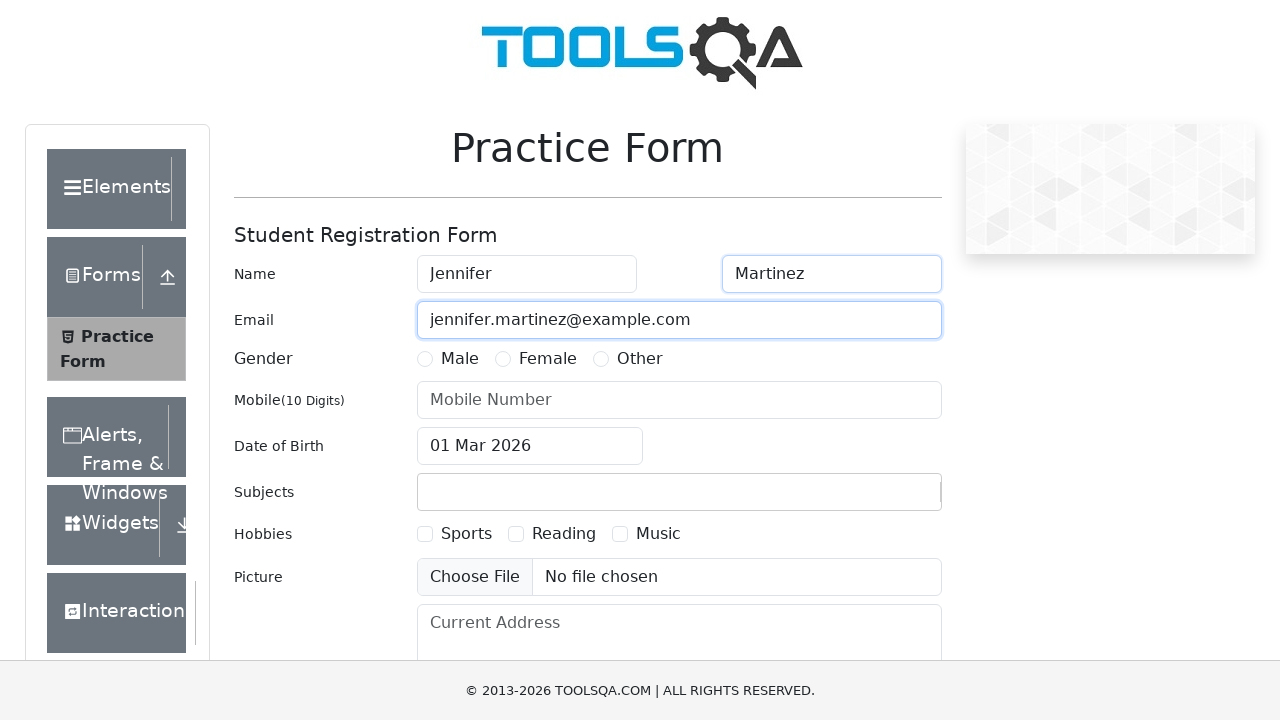

Selected Male gender option at (460, 359) on label[for='gender-radio-1']
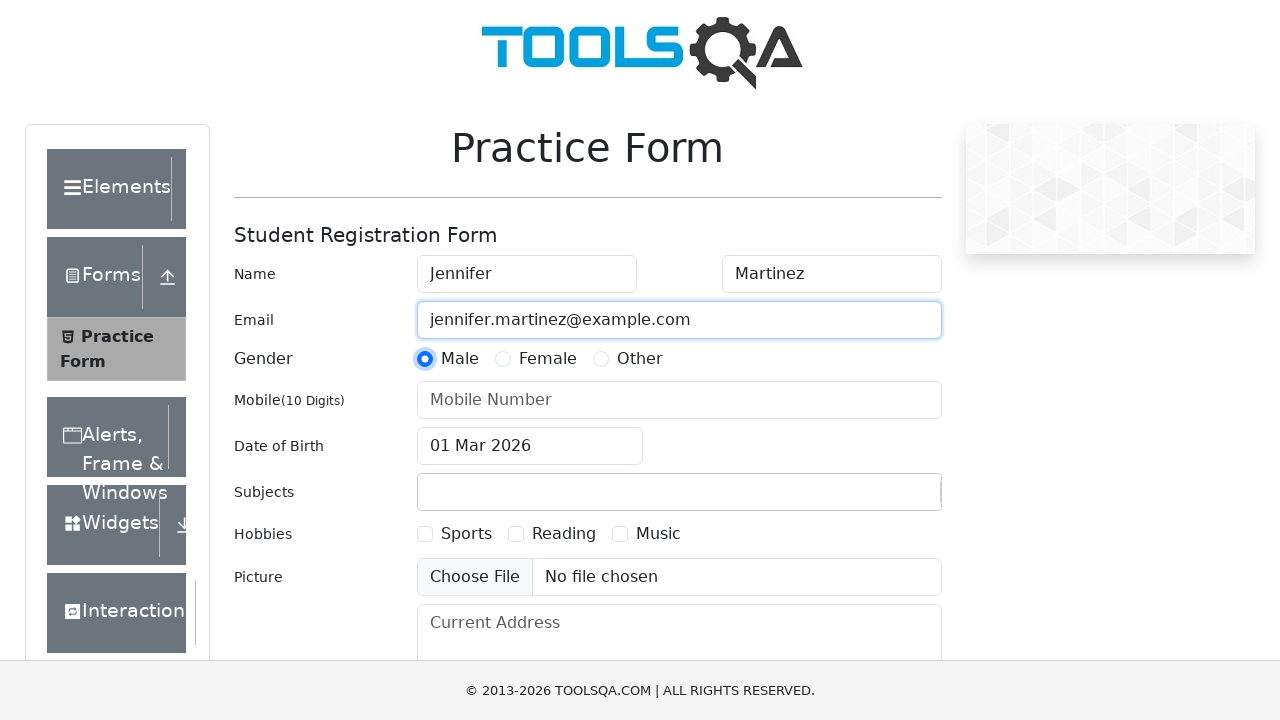

Filled mobile number field with '5551234567' on #userNumber
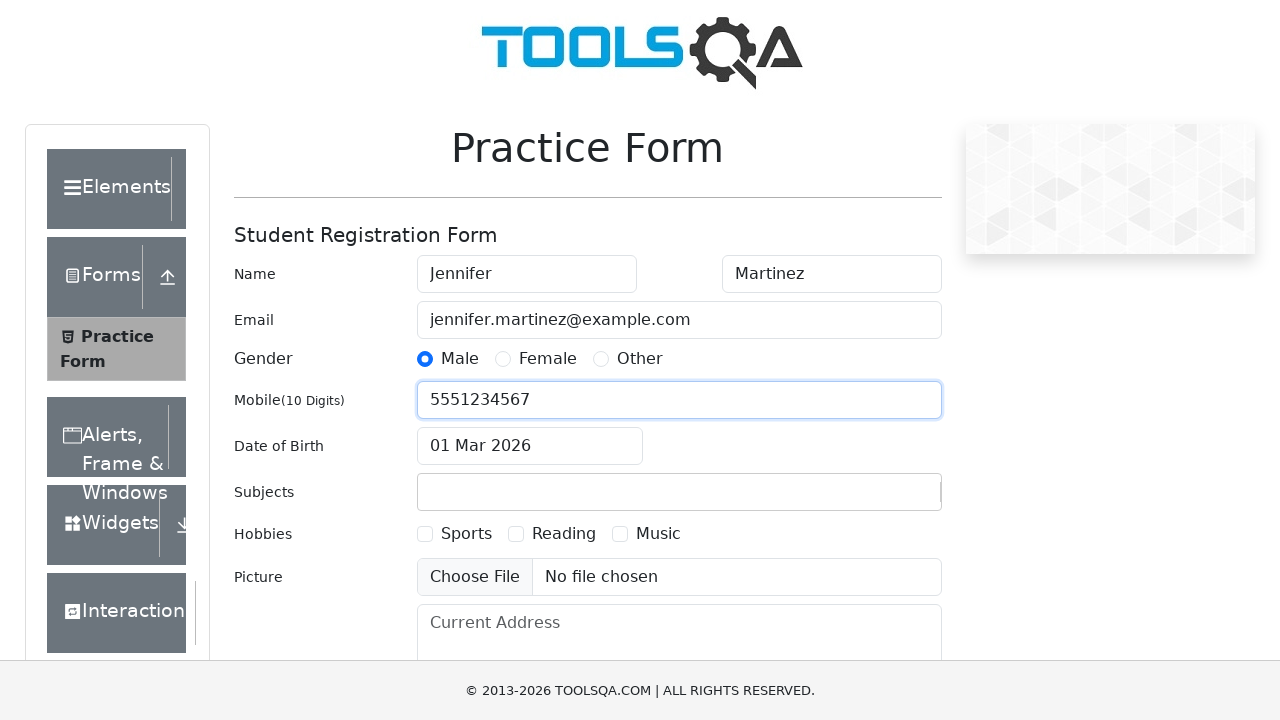

Waited 500ms to ensure all form fields are populated
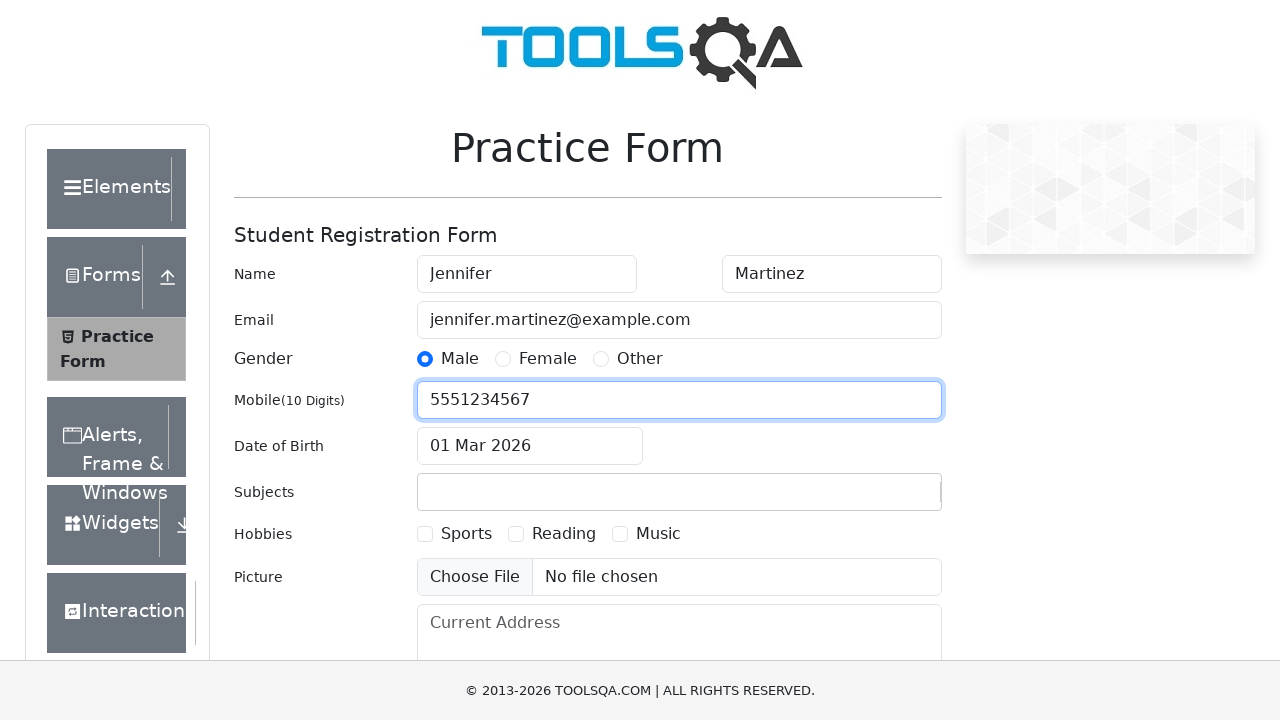

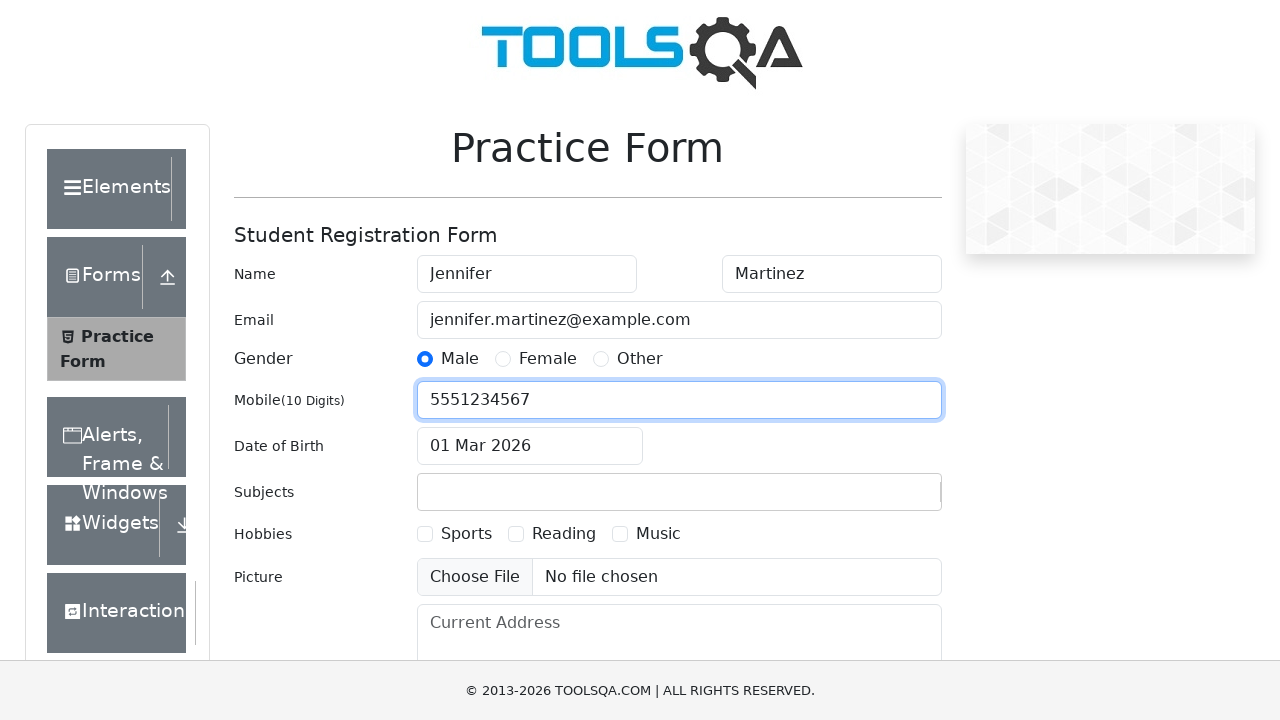